Navigates to the TBS movies page and clicks on the first movie play button to verify navigation to a movie detail page

Starting URL: https://www.tbs.com/movies

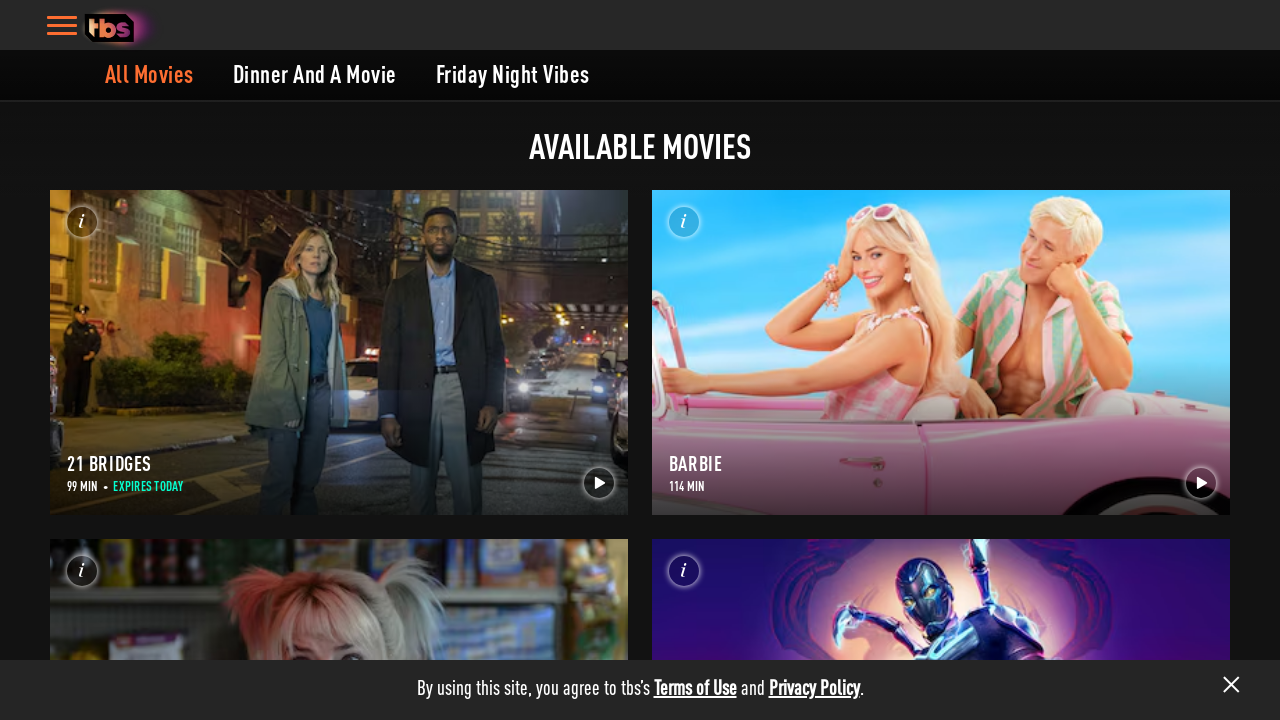

Waited for first movie play button to load on TBS movies page
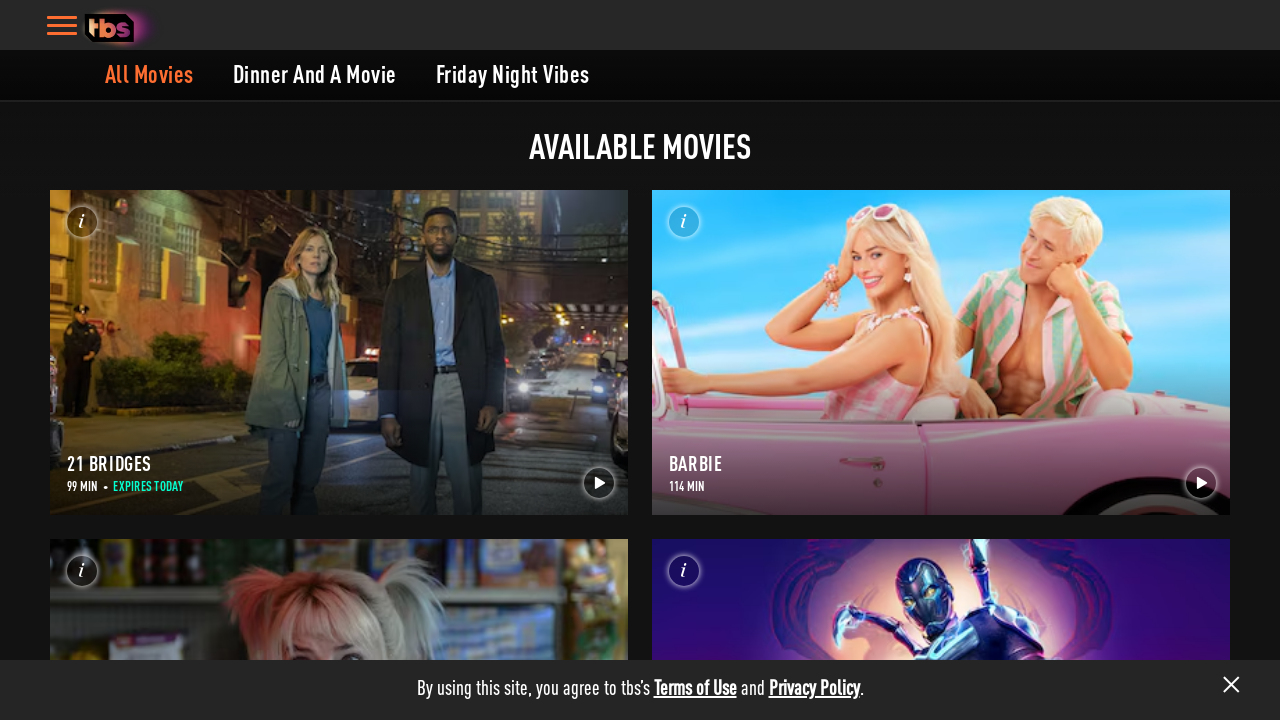

Clicked on the first movie play button at (604, 483) on .icon-tbstnt_icon_play
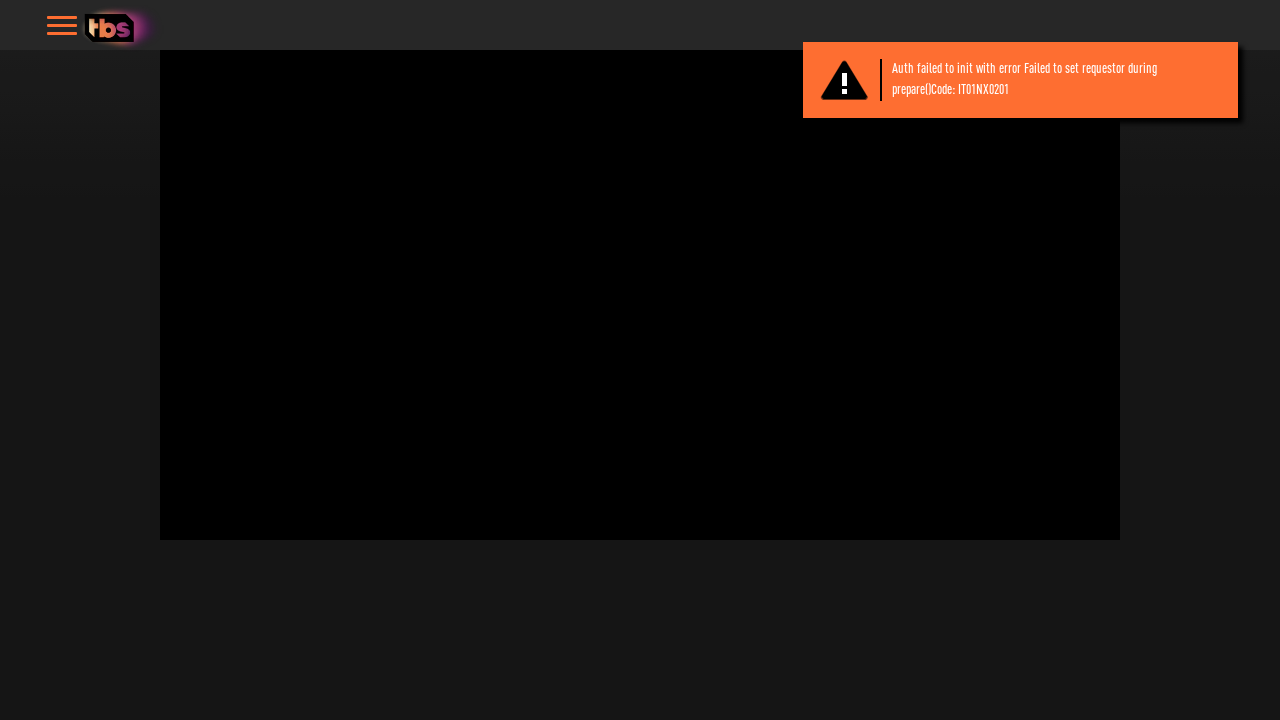

Waited for page to load after clicking play button
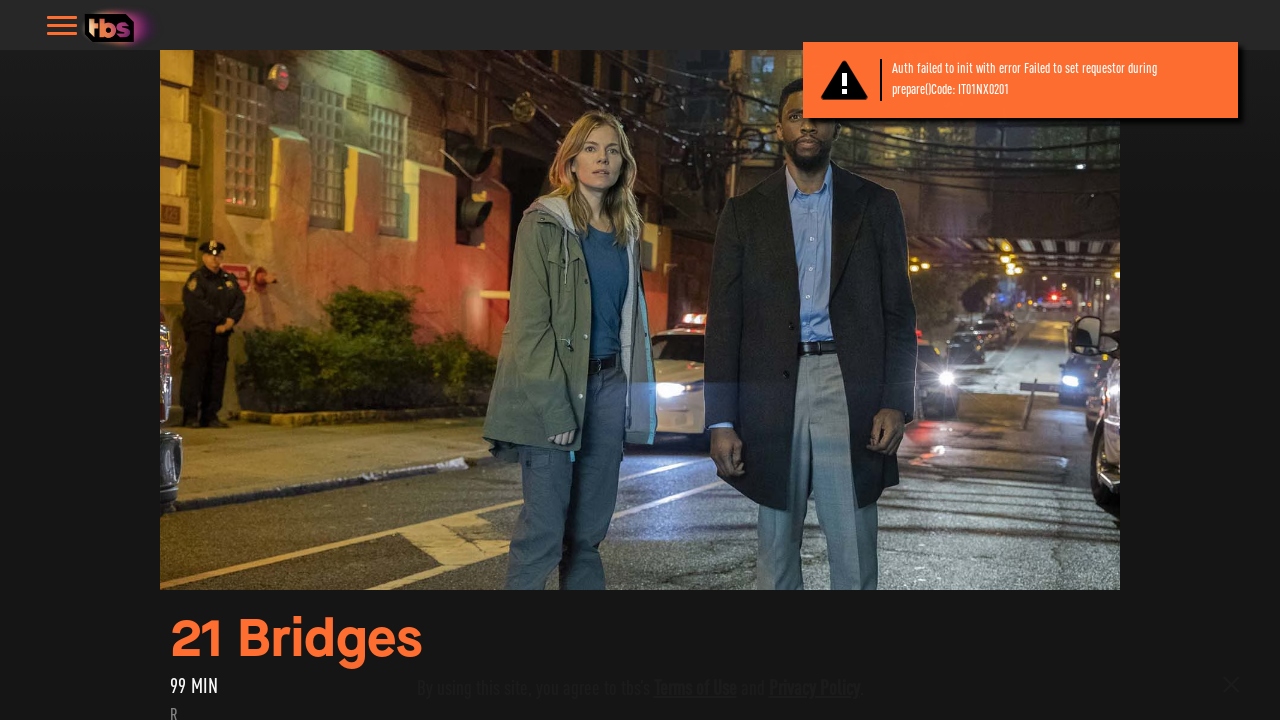

Retrieved current URL: https://www.tbs.com/movies/21-bridges-theatrical
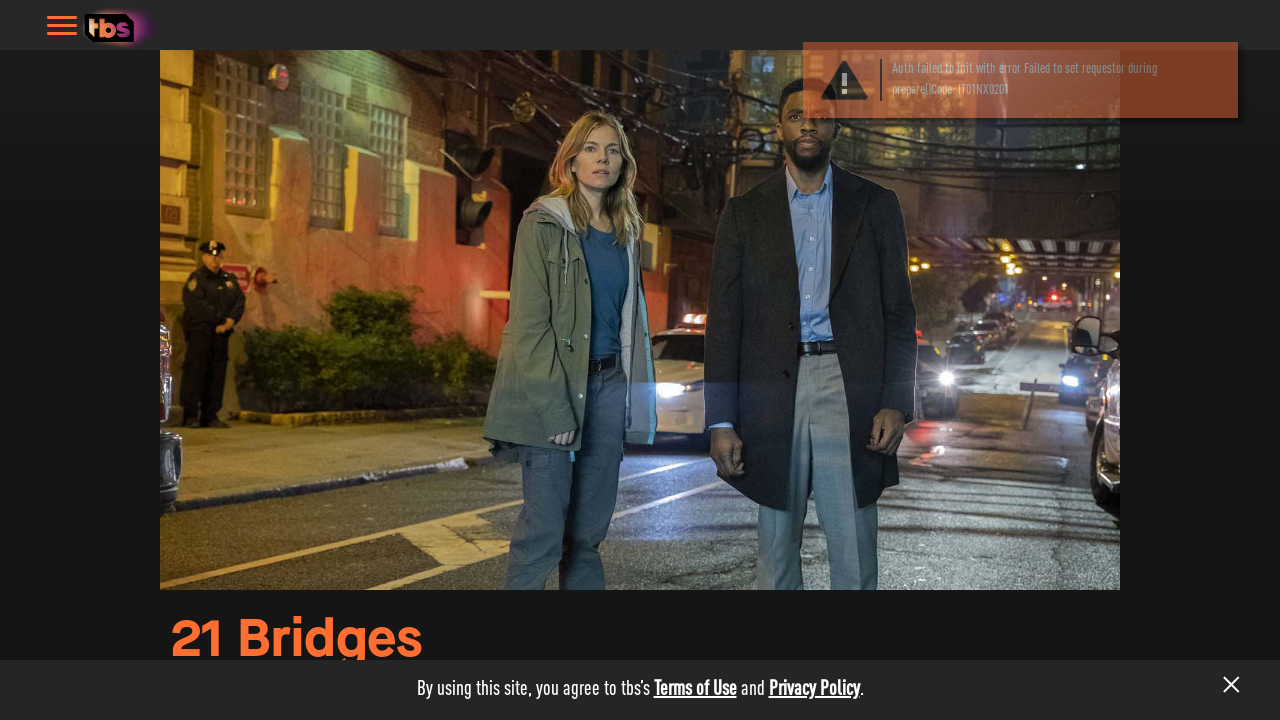

Verified that current URL contains '/movies/' - navigation successful
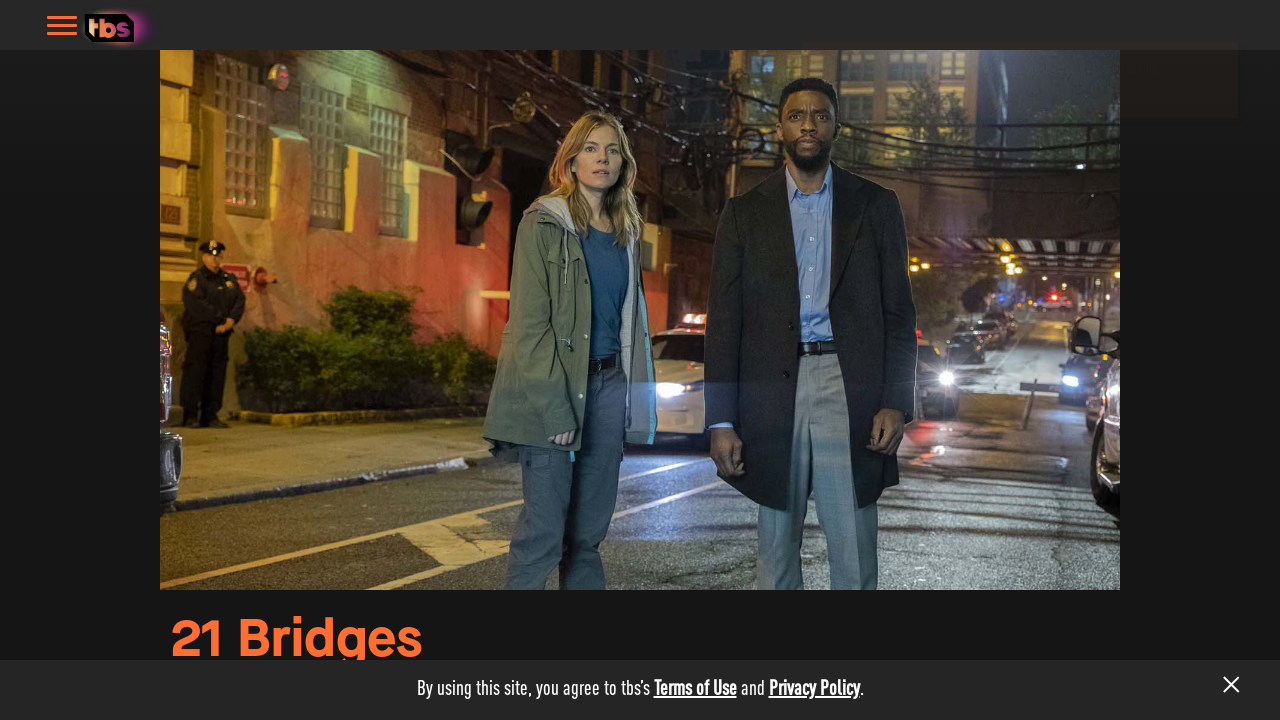

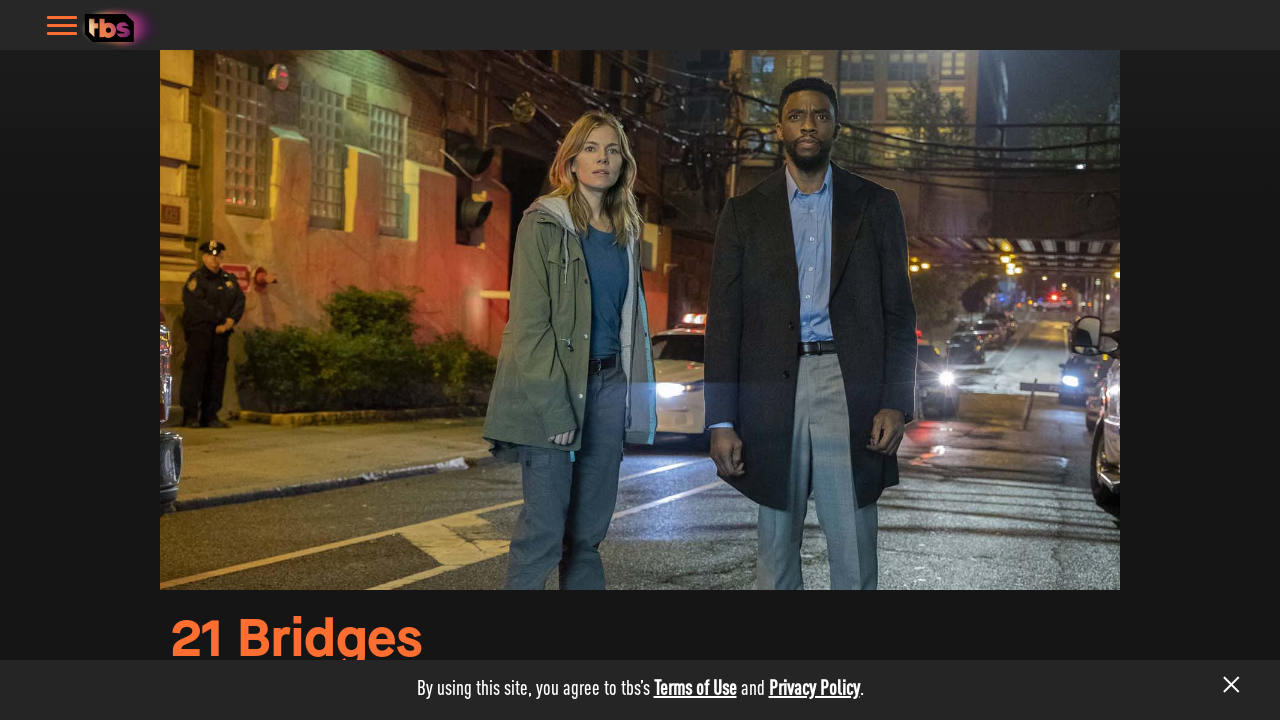